Tests browser alert handling by clicking an alert button and verifying the alert message content

Starting URL: https://rahulshettyacademy.com/AutomationPractice/

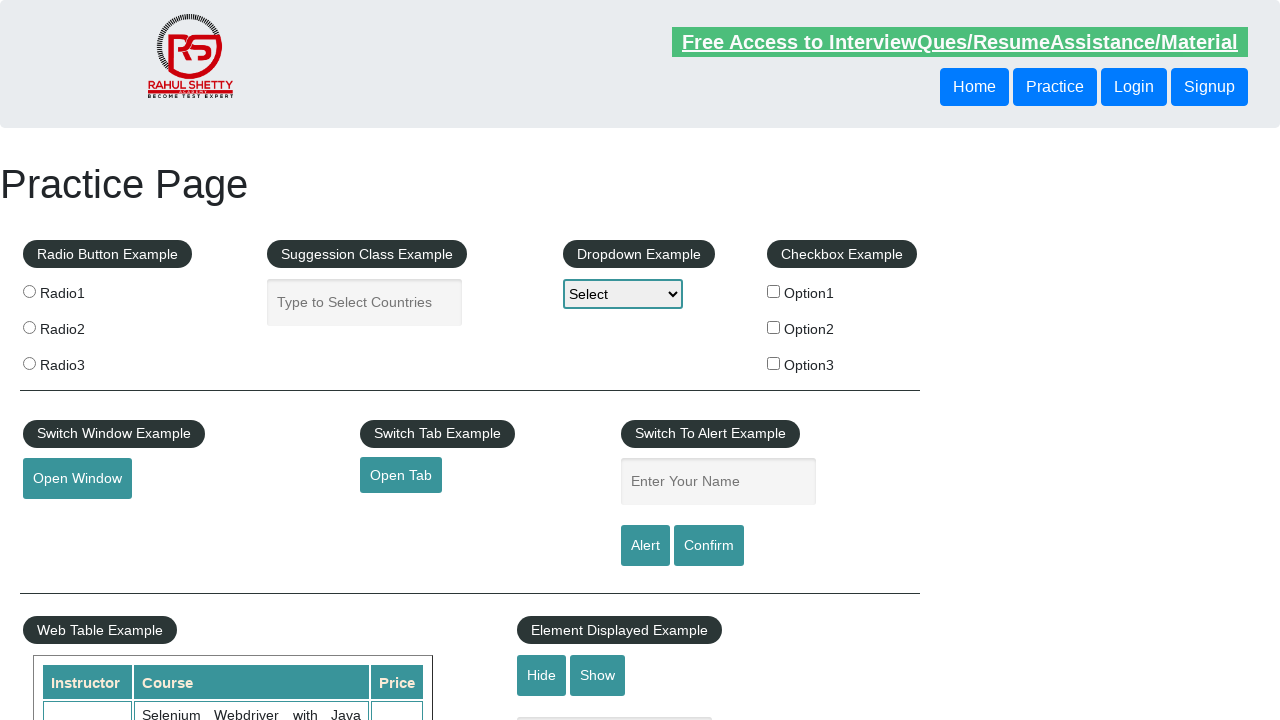

Clicked alert button to trigger browser alert at (645, 546) on #alertbtn
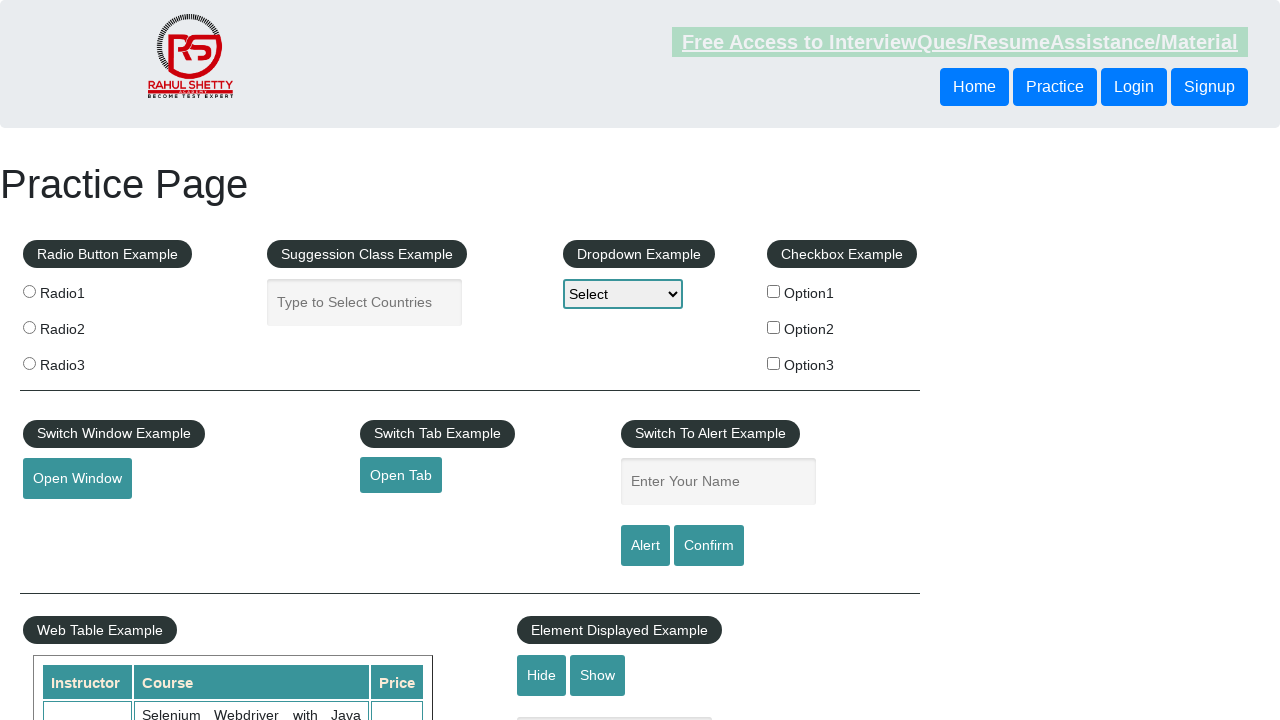

Set up dialog handler to accept alert
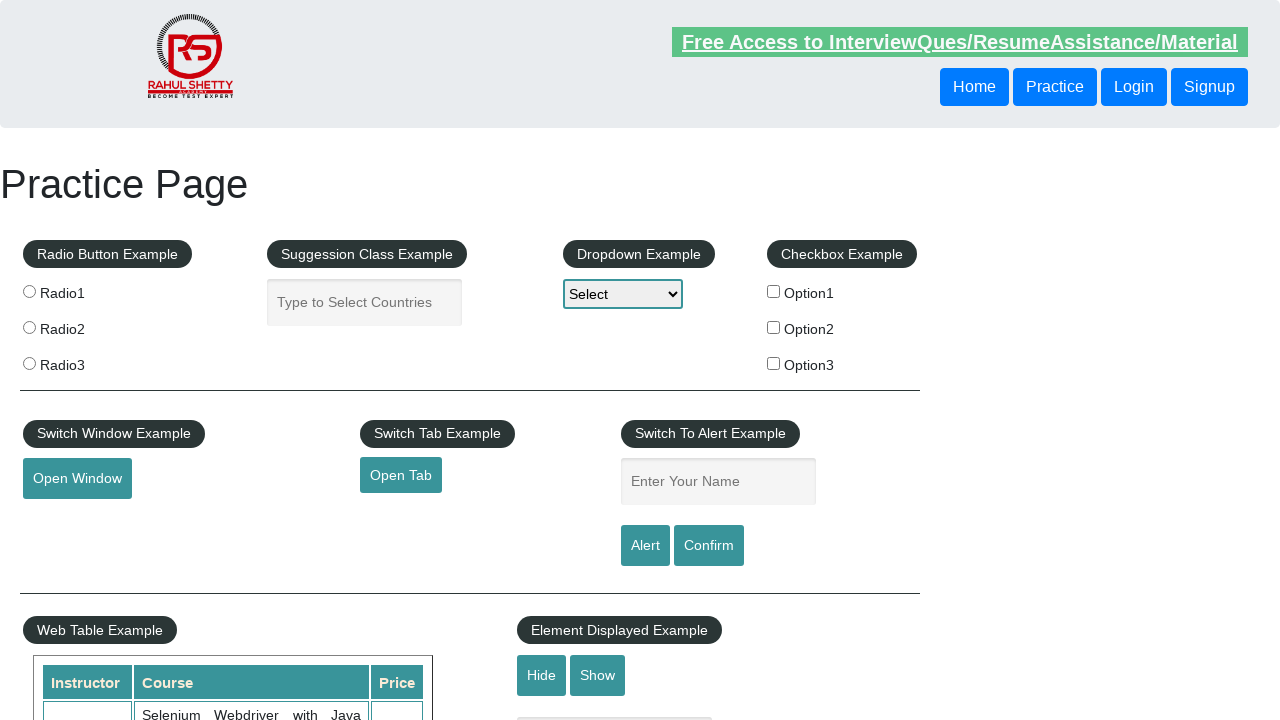

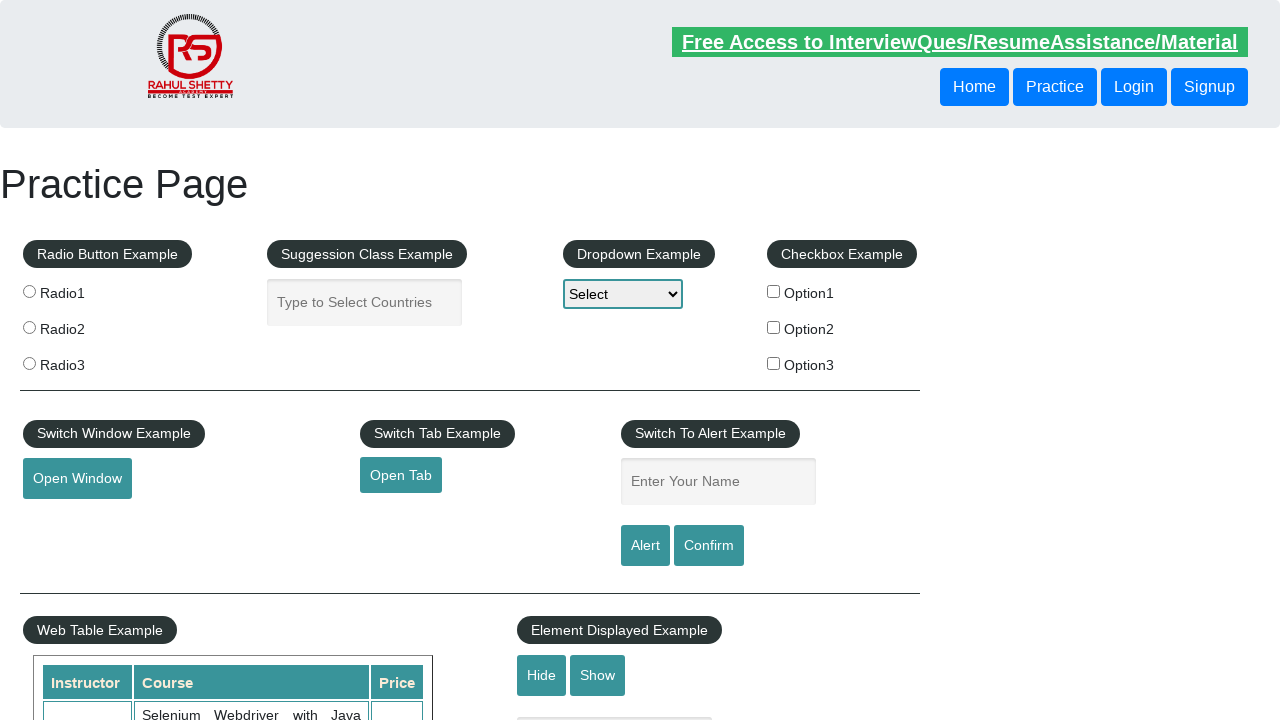